Tests navigation through all top navigation menu items on the LambdaTest website by clicking each link and navigating back

Starting URL: https://www.lambdatest.com/

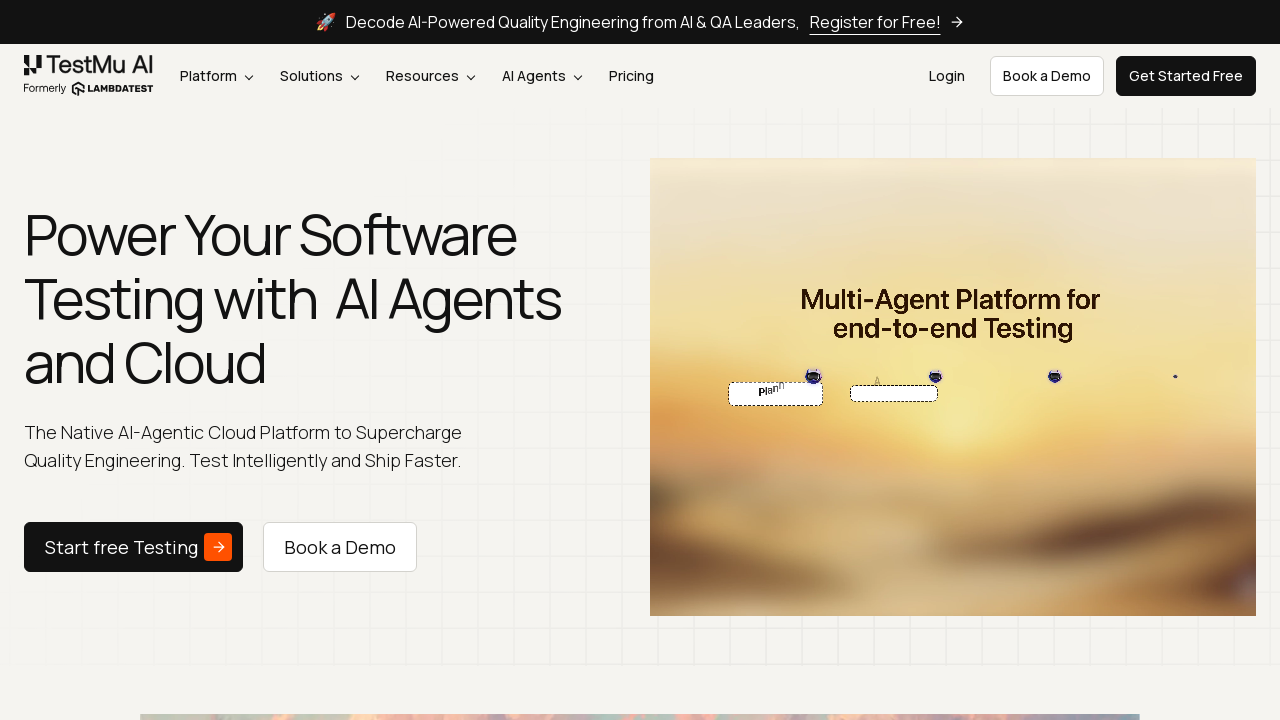

Located all top navigation menu items
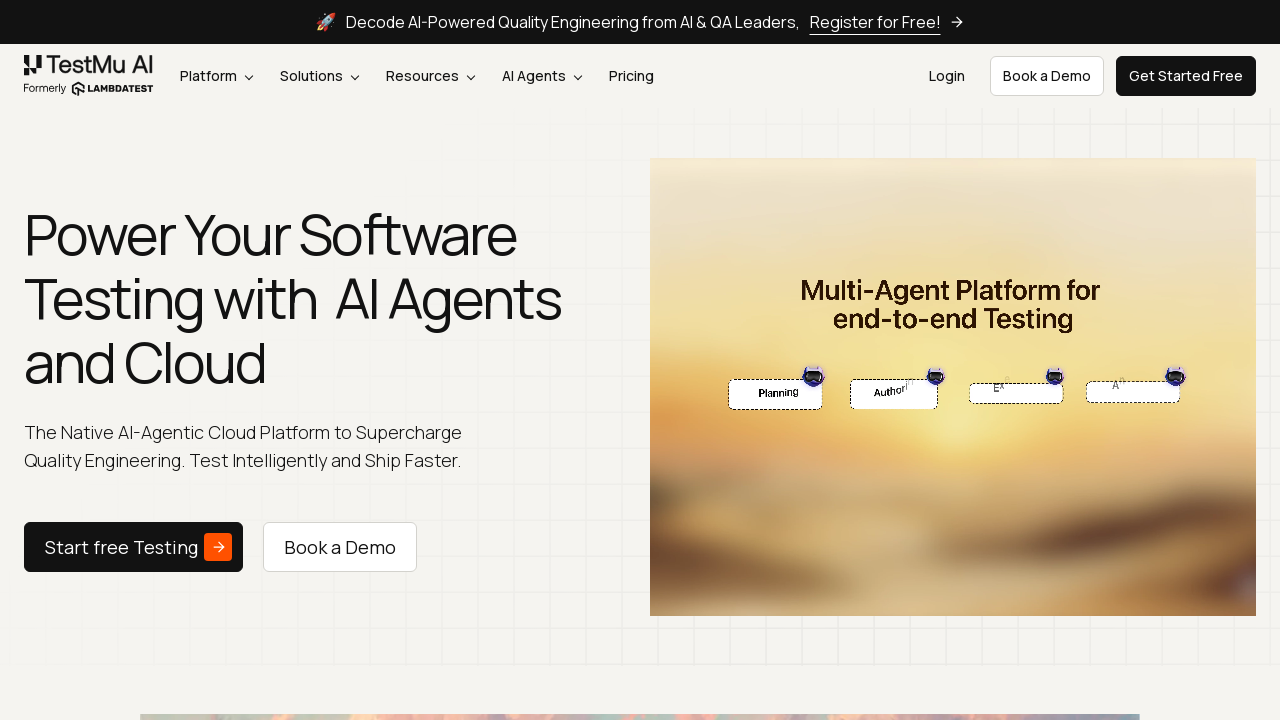

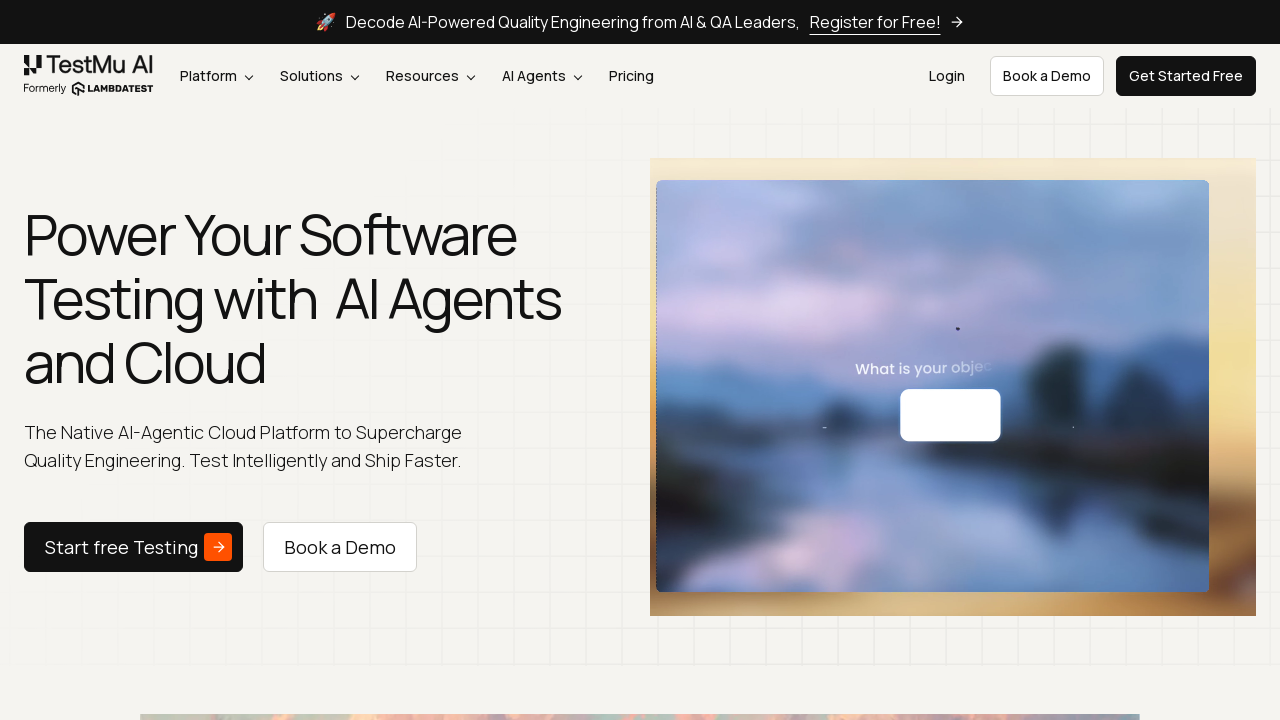